Tests dynamic loading functionality by clicking a Start button and verifying that "Hello World!" text appears after loading completes

Starting URL: http://the-internet.herokuapp.com/dynamic_loading/2

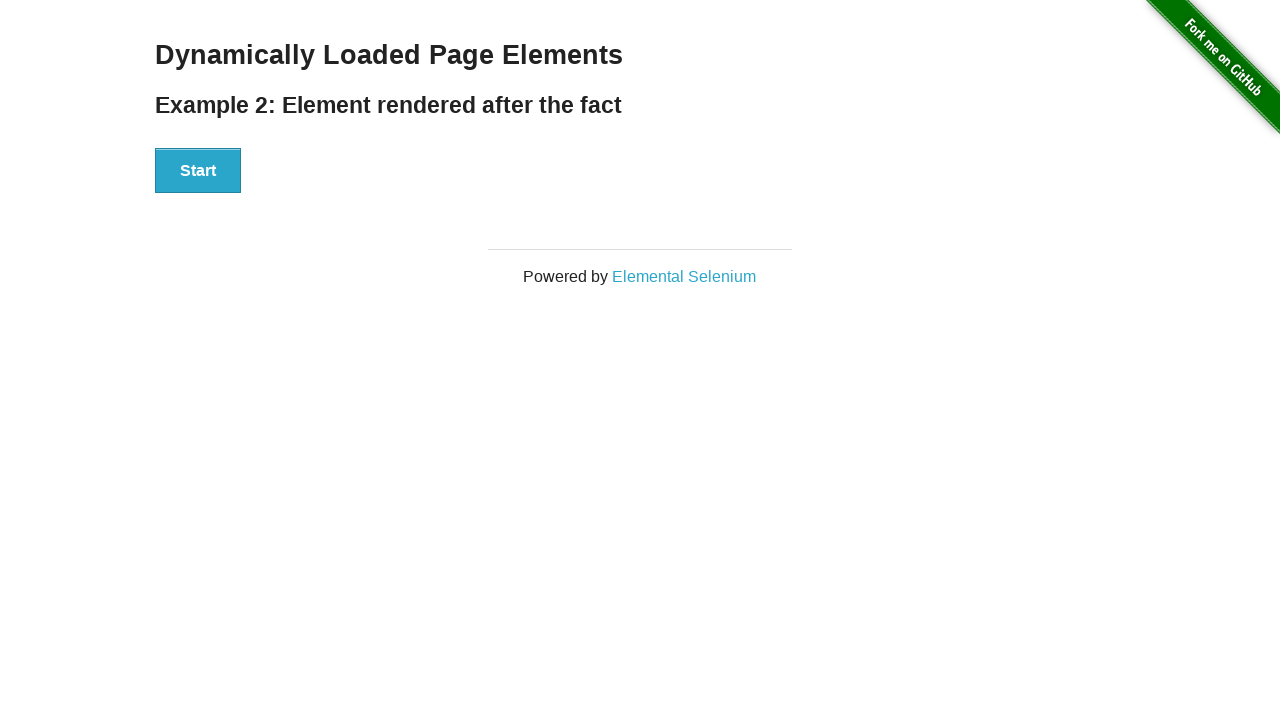

Clicked the Start button to initiate dynamic loading at (198, 171) on xpath=//div[@id='start']/button
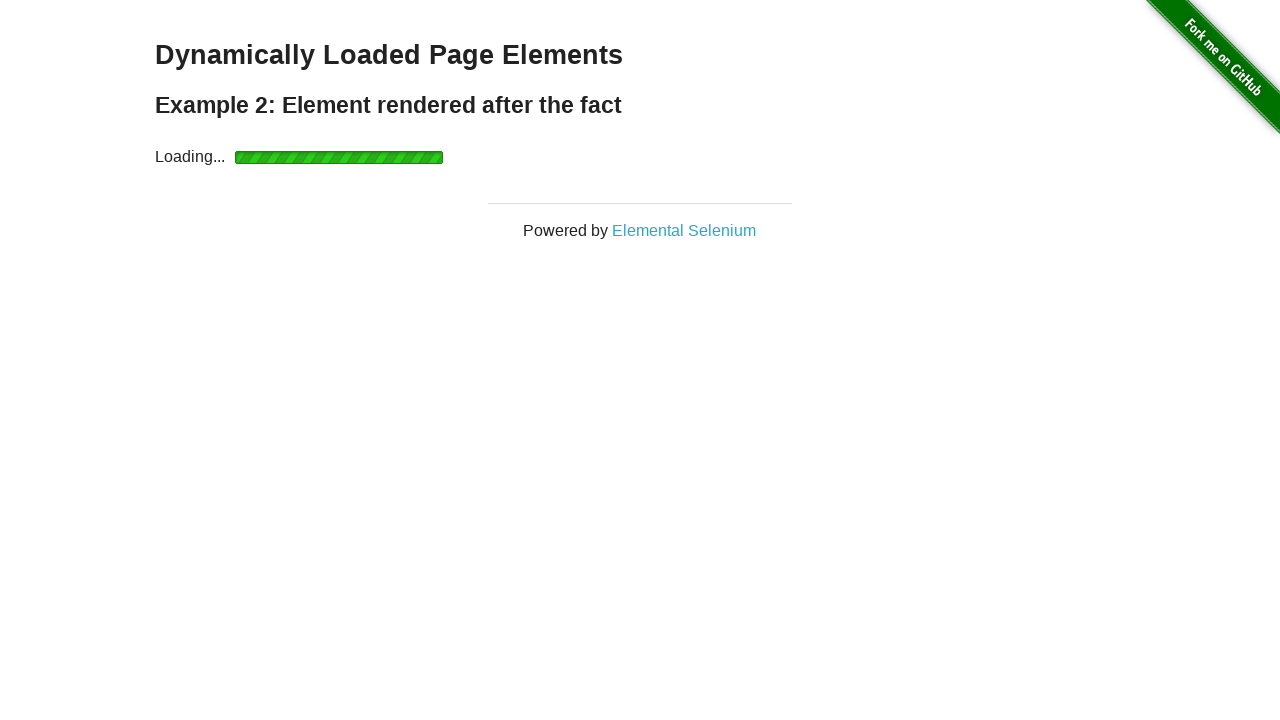

Verified 'Hello World!' text appeared after loading completed
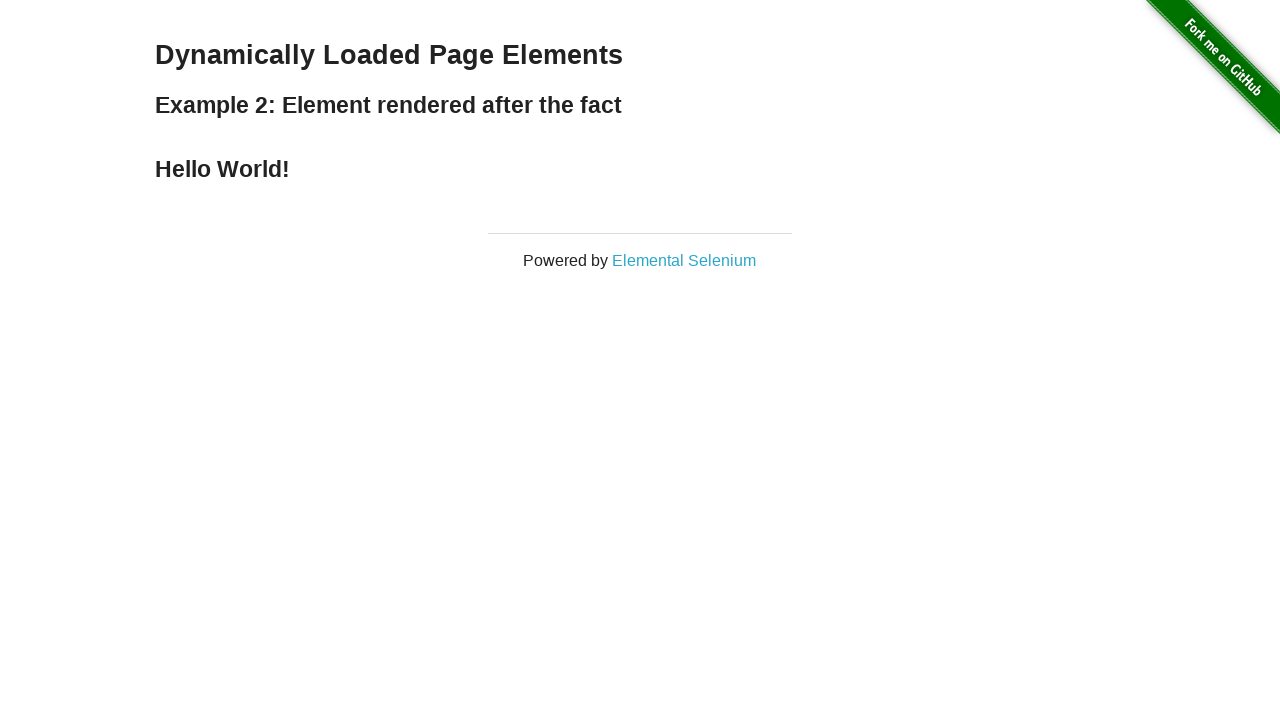

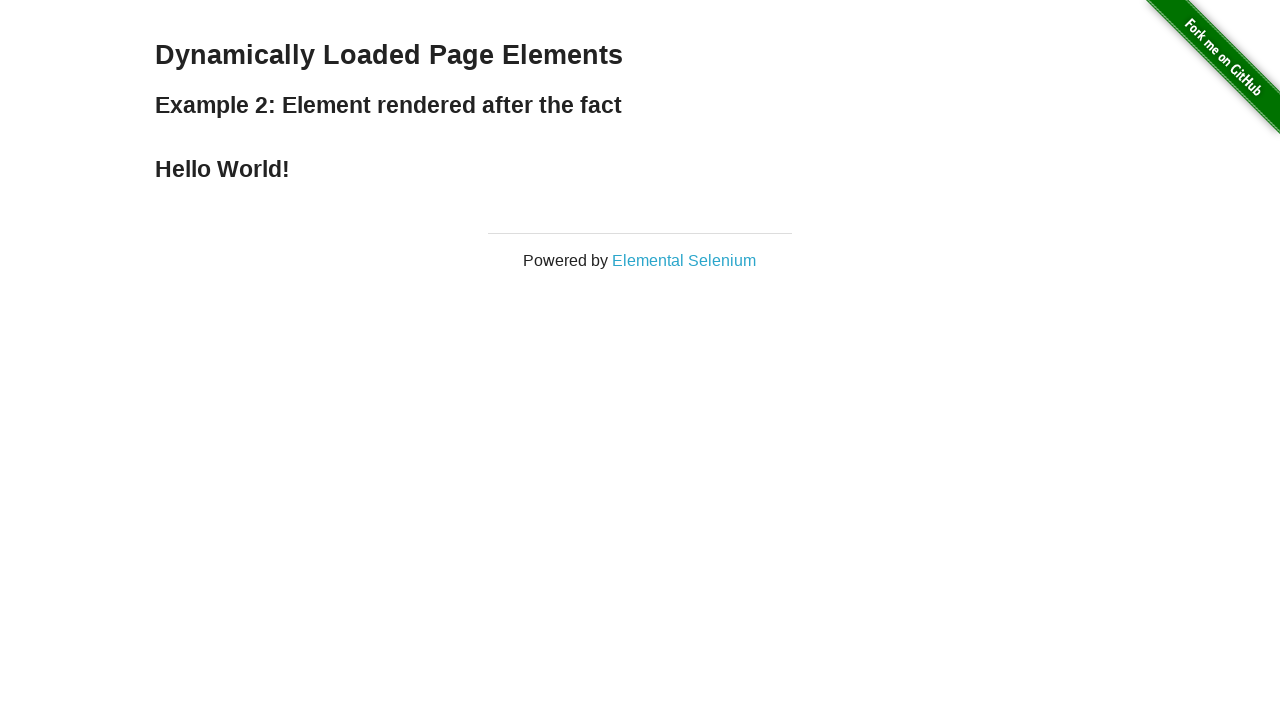